Tests navigation functionality by locating the Cloud Computing course link in the navigation menu, verifying it is displayed and enabled, then clicking on it.

Starting URL: https://www.edureka.co

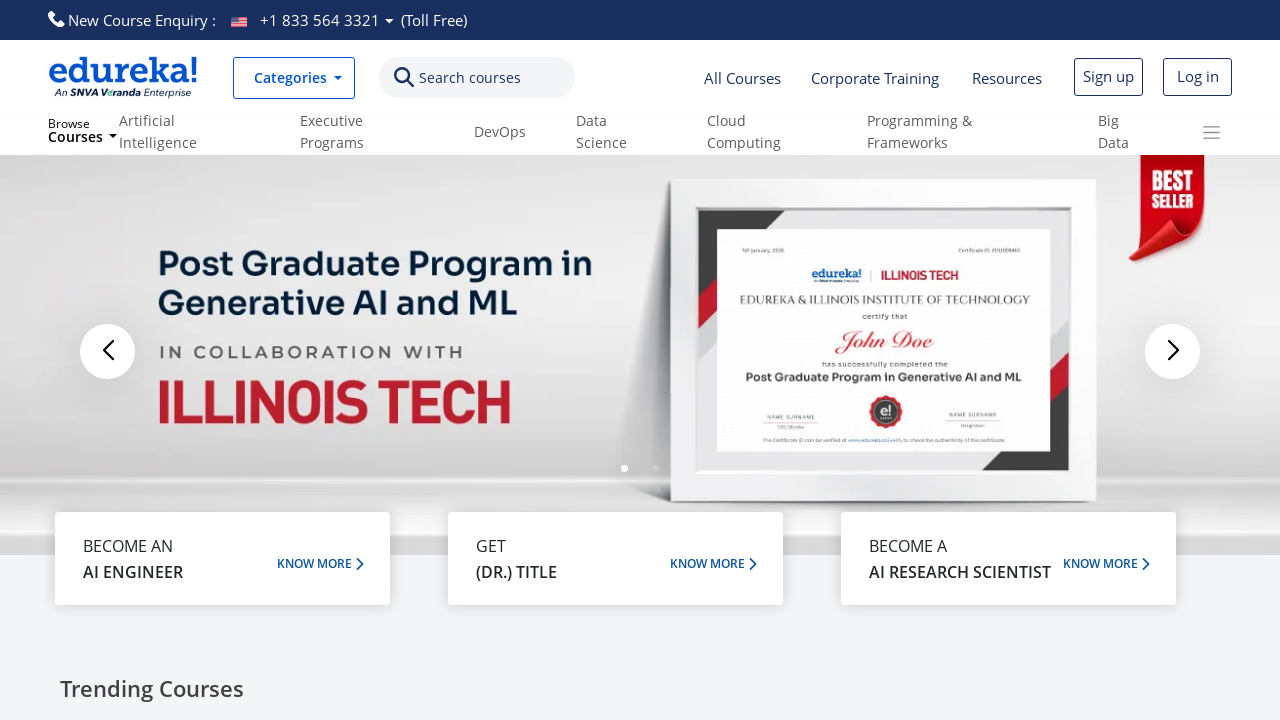

Cloud Computing navigation link became visible
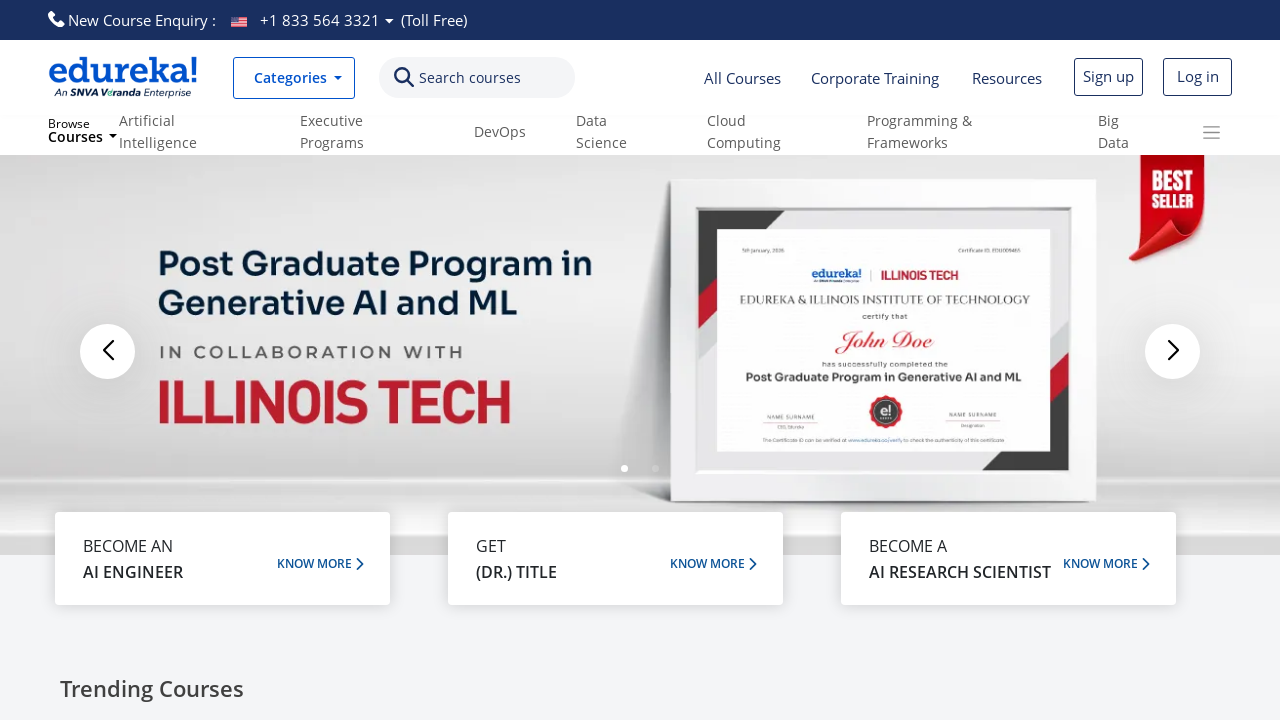

Verified Cloud Computing link is visible
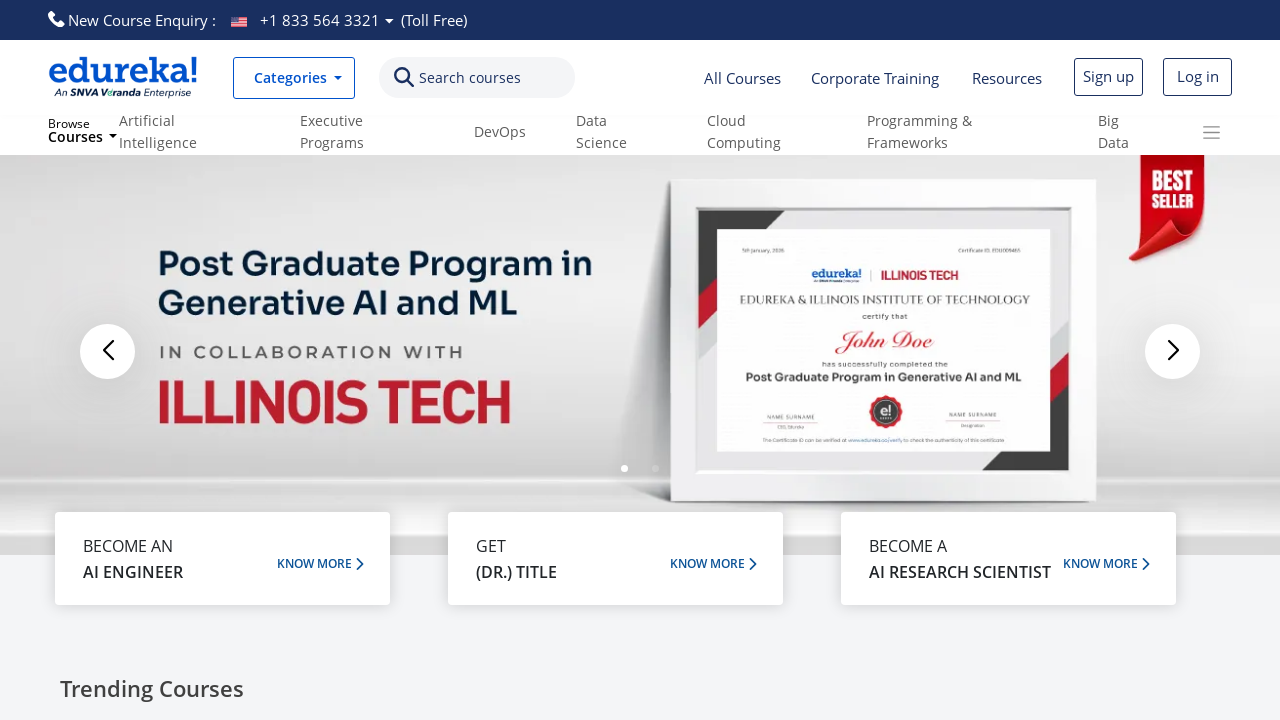

Verified Cloud Computing link is enabled
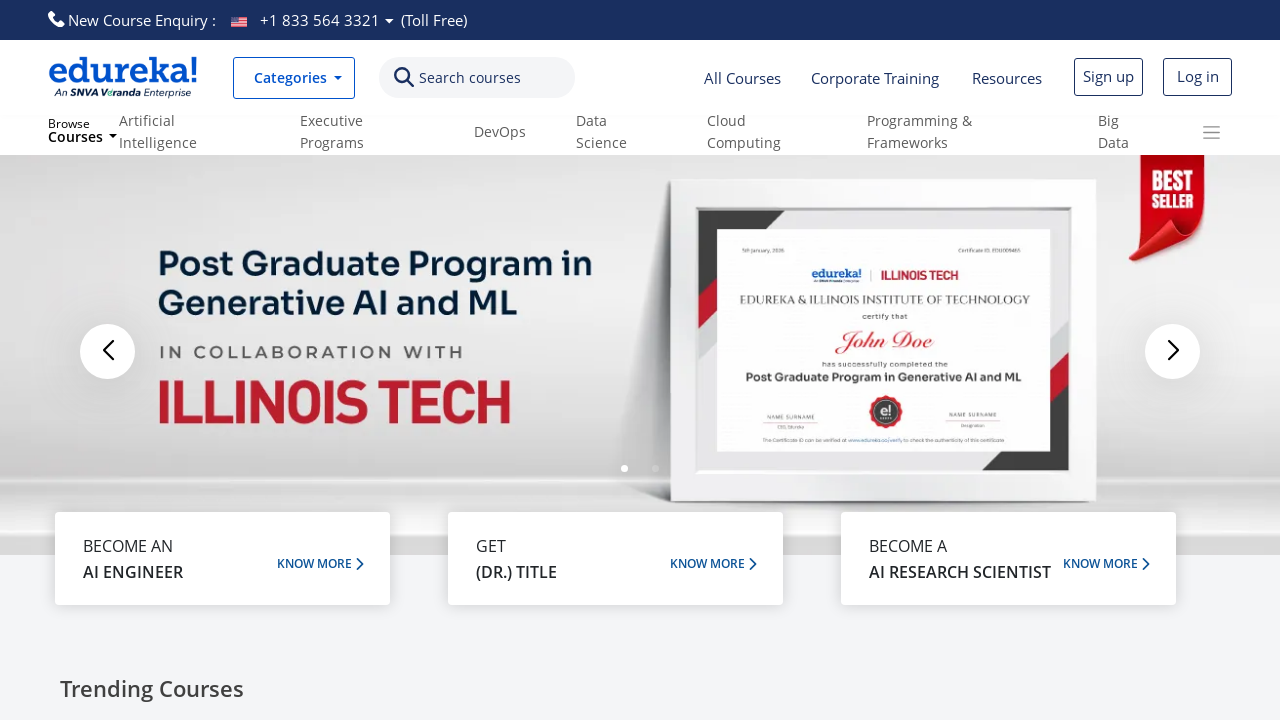

Clicked on Cloud Computing course link at (613, 361) on a.nav-link:has-text('Cloud Computing')
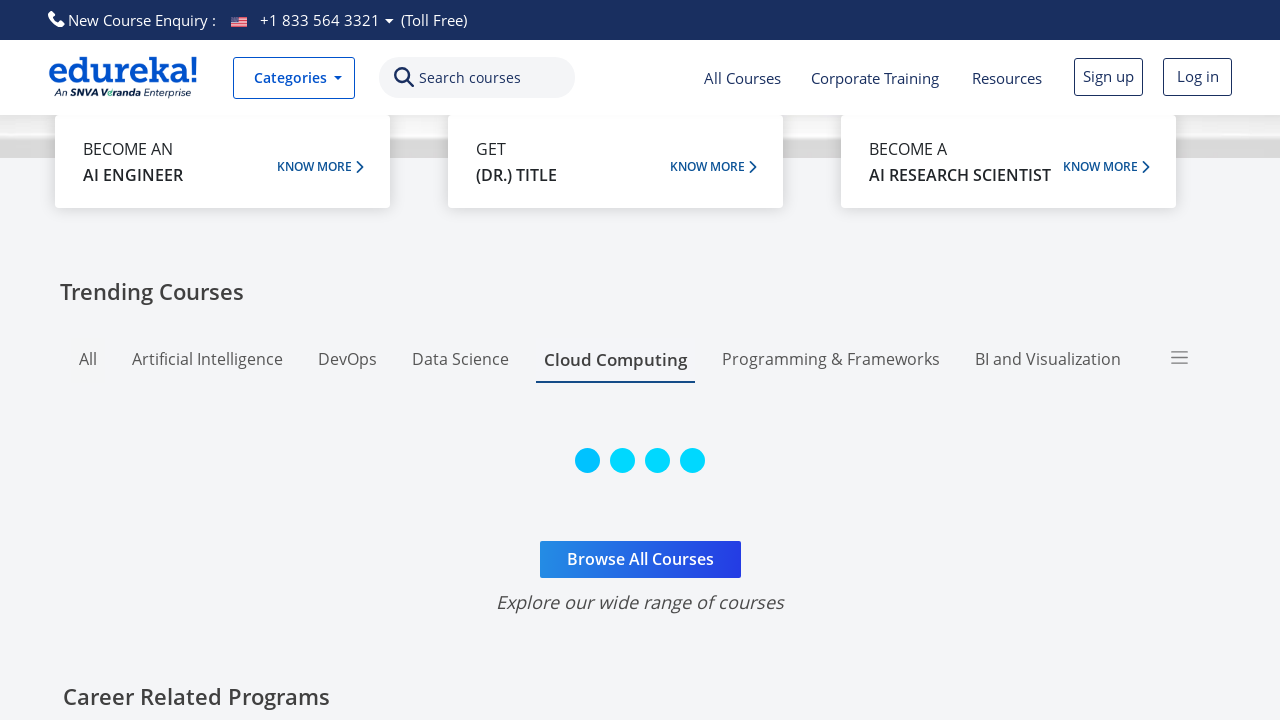

Navigation to Cloud Computing course completed
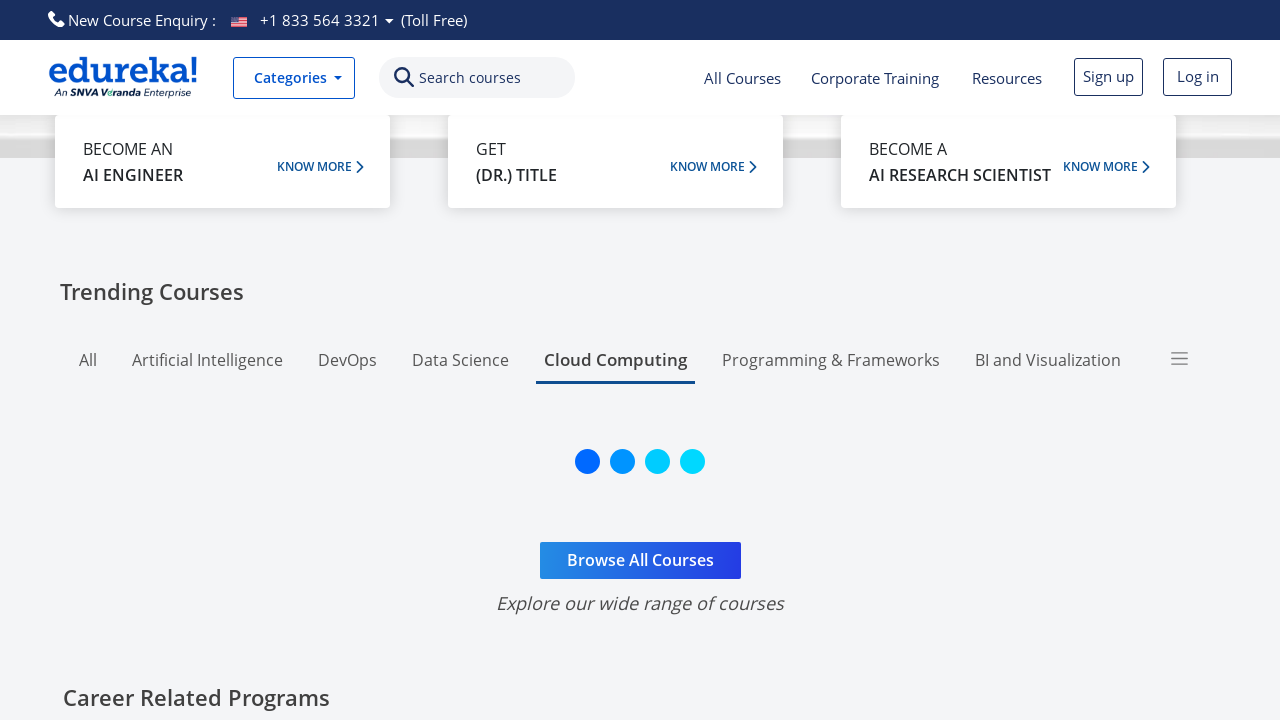

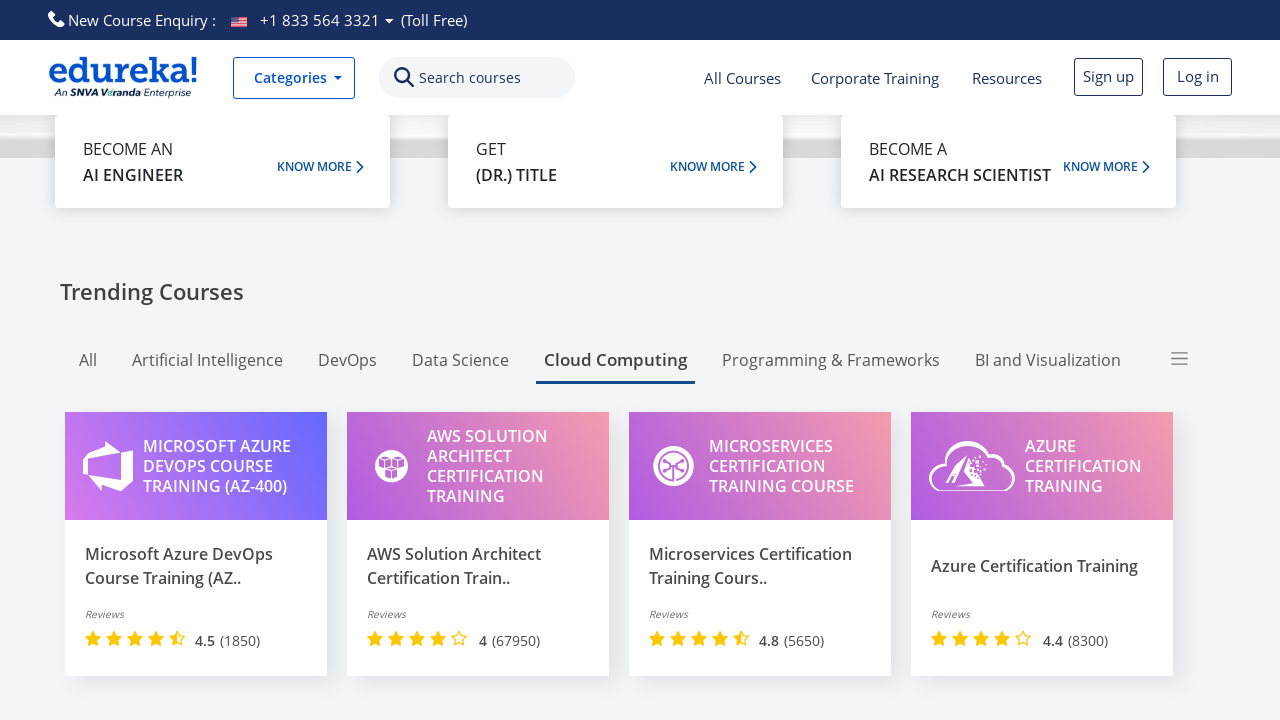